Tests calculator subtraction operation with values 1 and 1, checks integer select checkbox.

Starting URL: https://testsheepnz.github.io/BasicCalculator

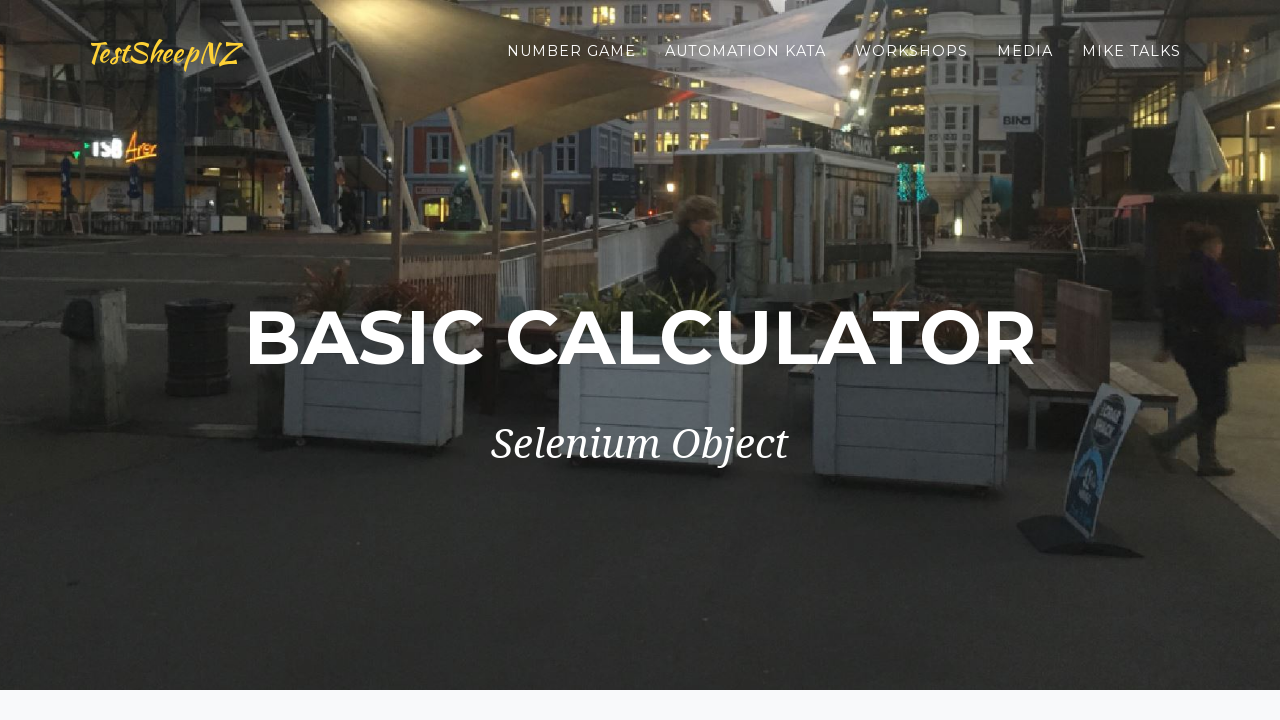

Selected build version 0 on #selectBuild
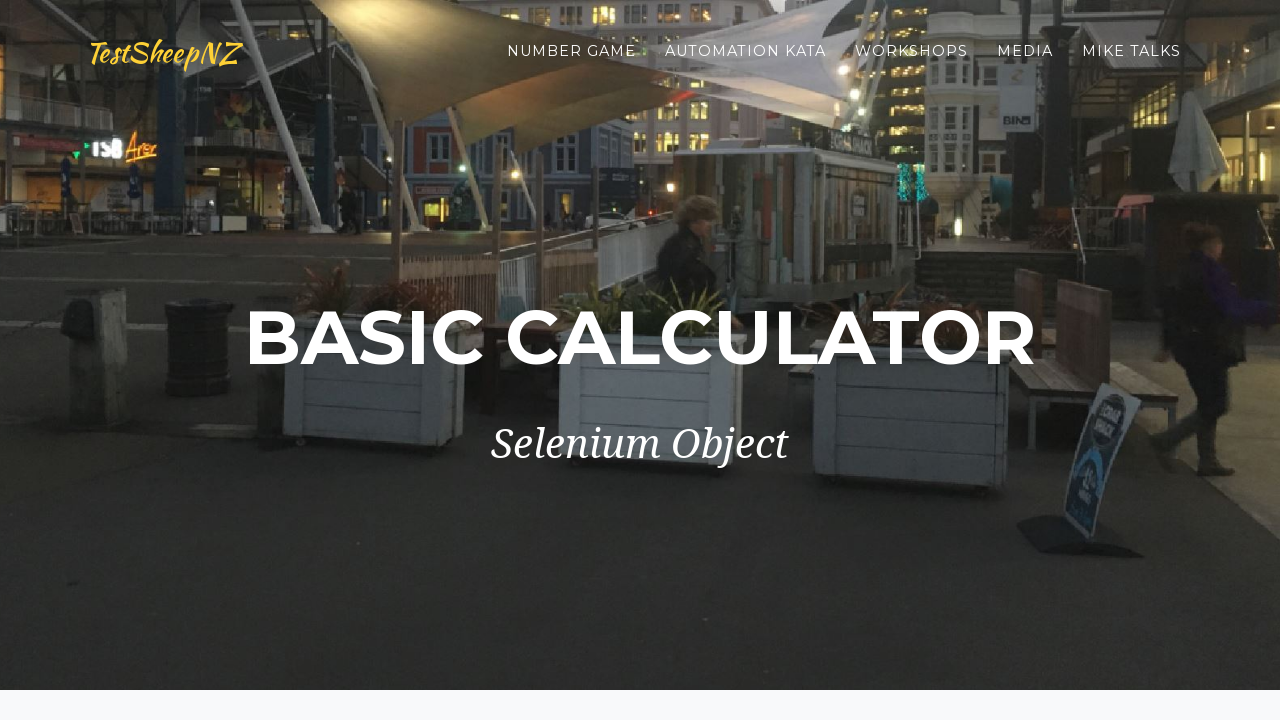

Filled first number field with value 1 on #number1Field
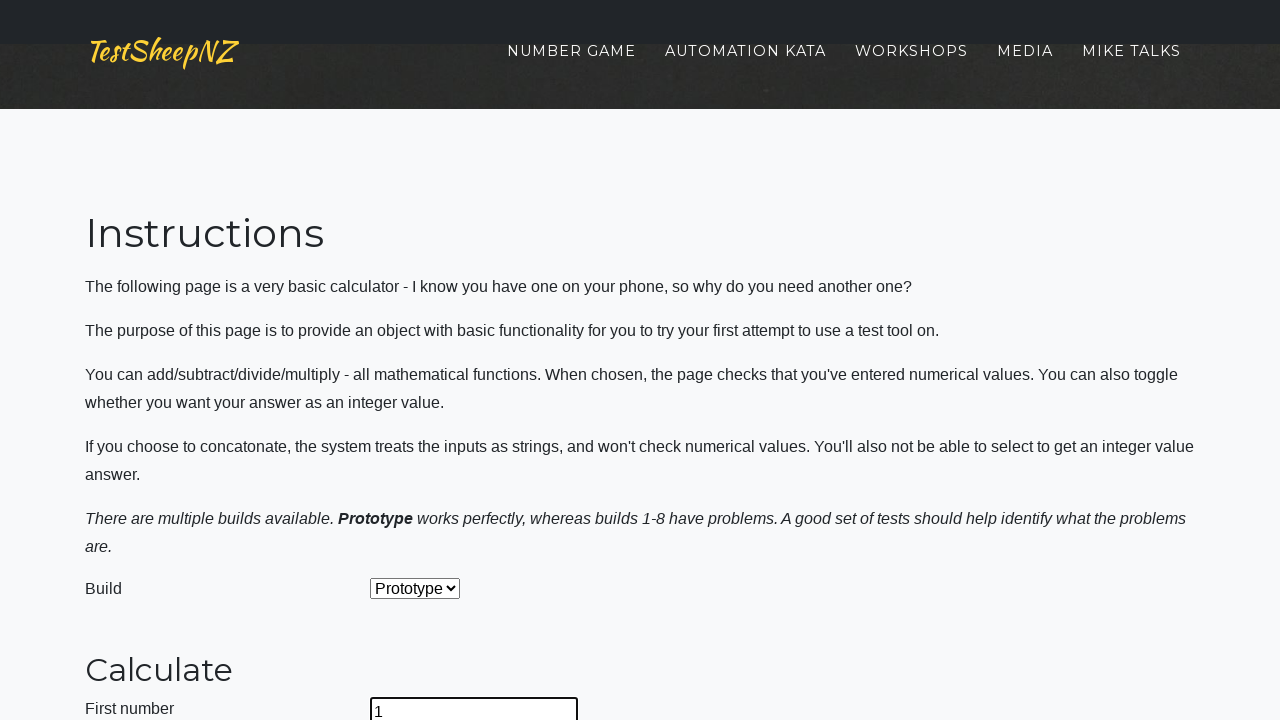

Filled second number field with value 1 on #number2Field
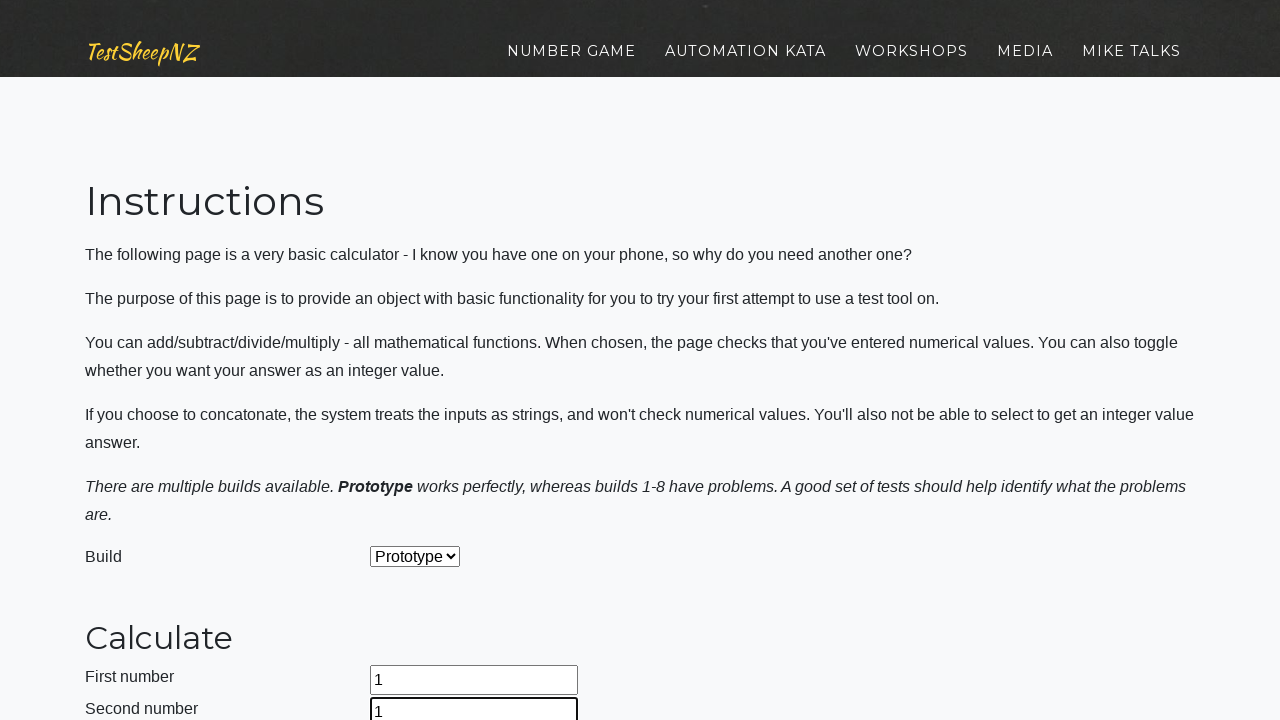

Selected subtraction operation on #selectOperationDropdown
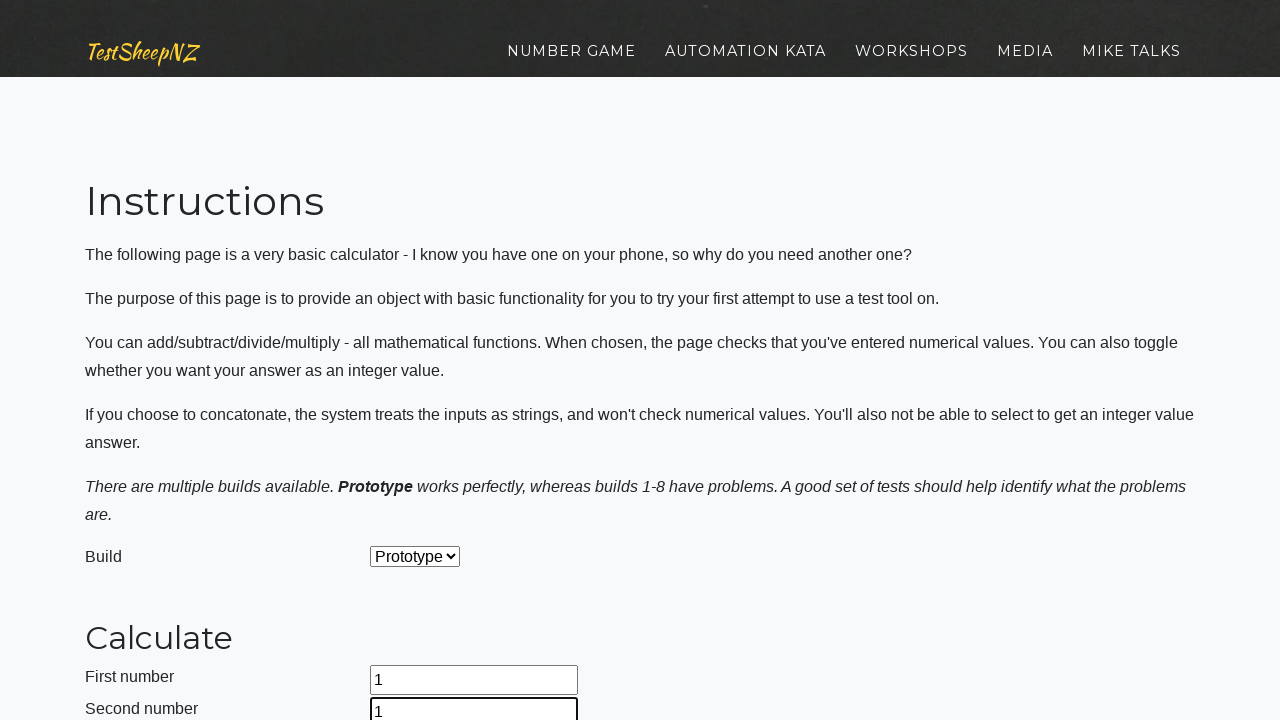

Clicked calculate button to perform subtraction at (422, 361) on #calculateButton
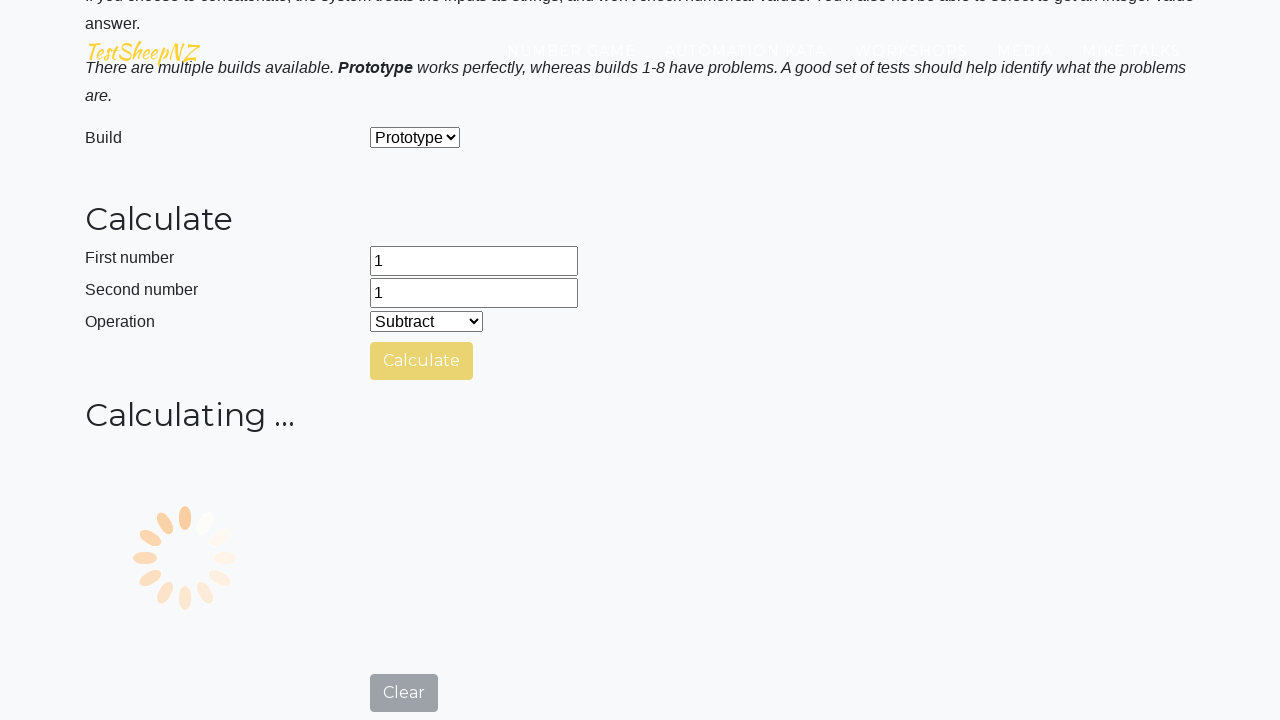

Checked integer select checkbox at (376, 714) on #integerSelect
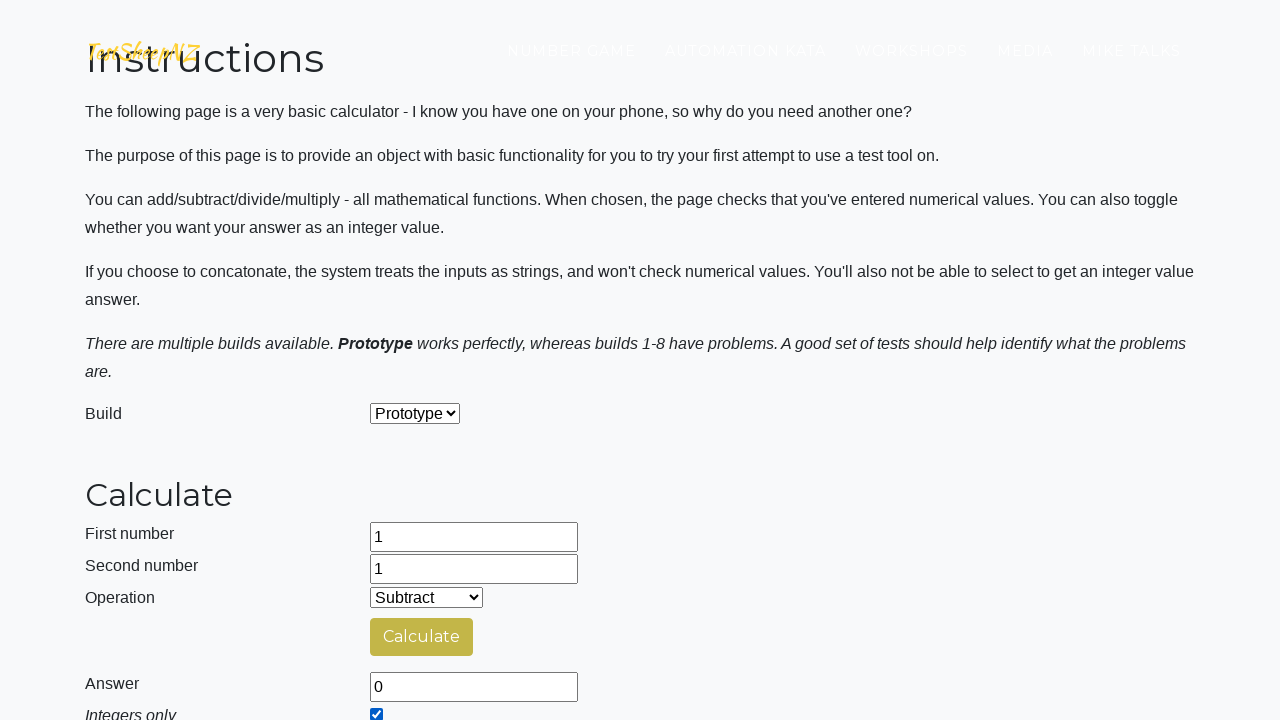

Clicked clear button to reset calculator at (404, 485) on #clearButton
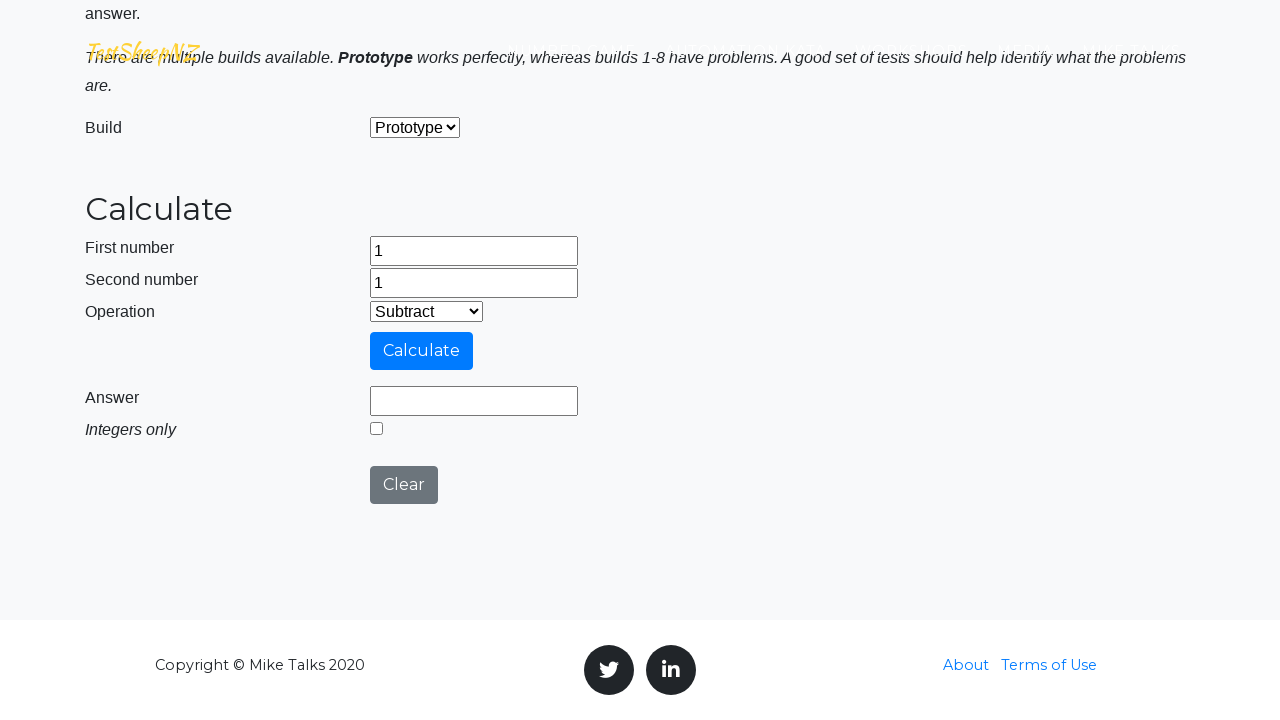

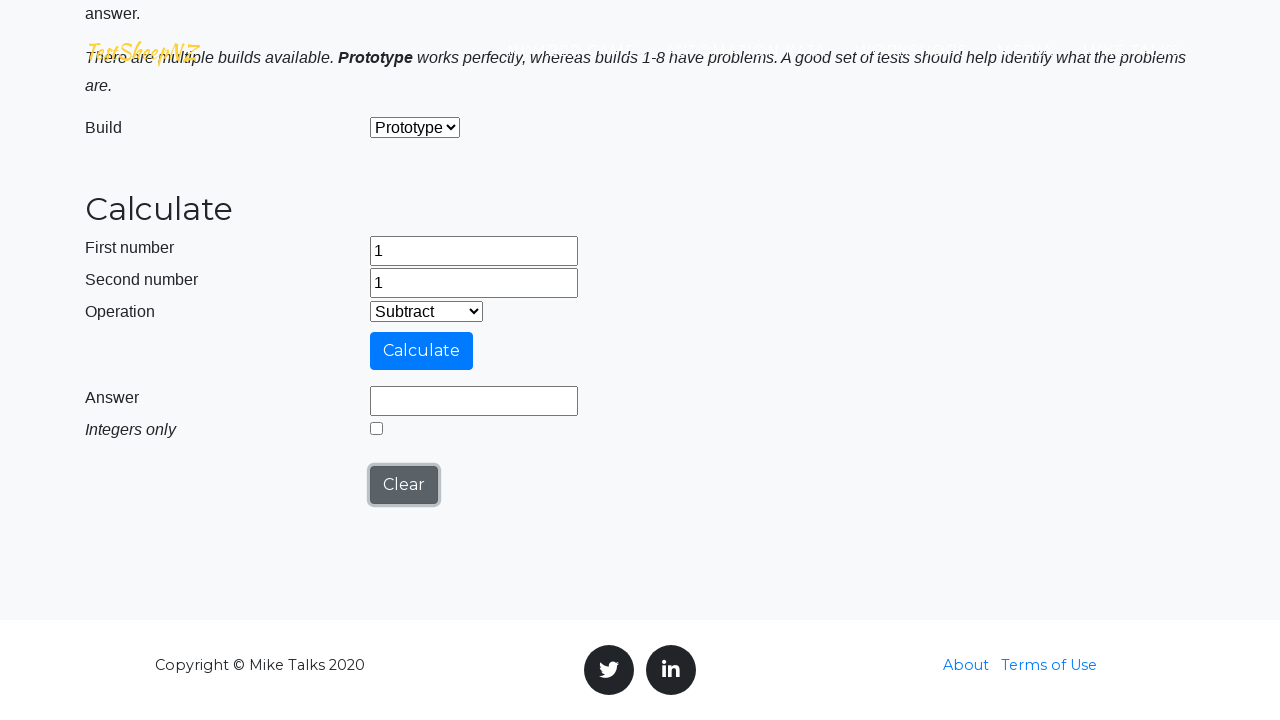